Tests dynamic controls functionality by clicking a toggle button to make a checkbox disappear, waiting for it to become invisible, clicking the toggle again to make it reappear, and then clicking the checkbox itself.

Starting URL: https://v1.training-support.net/selenium/dynamic-controls

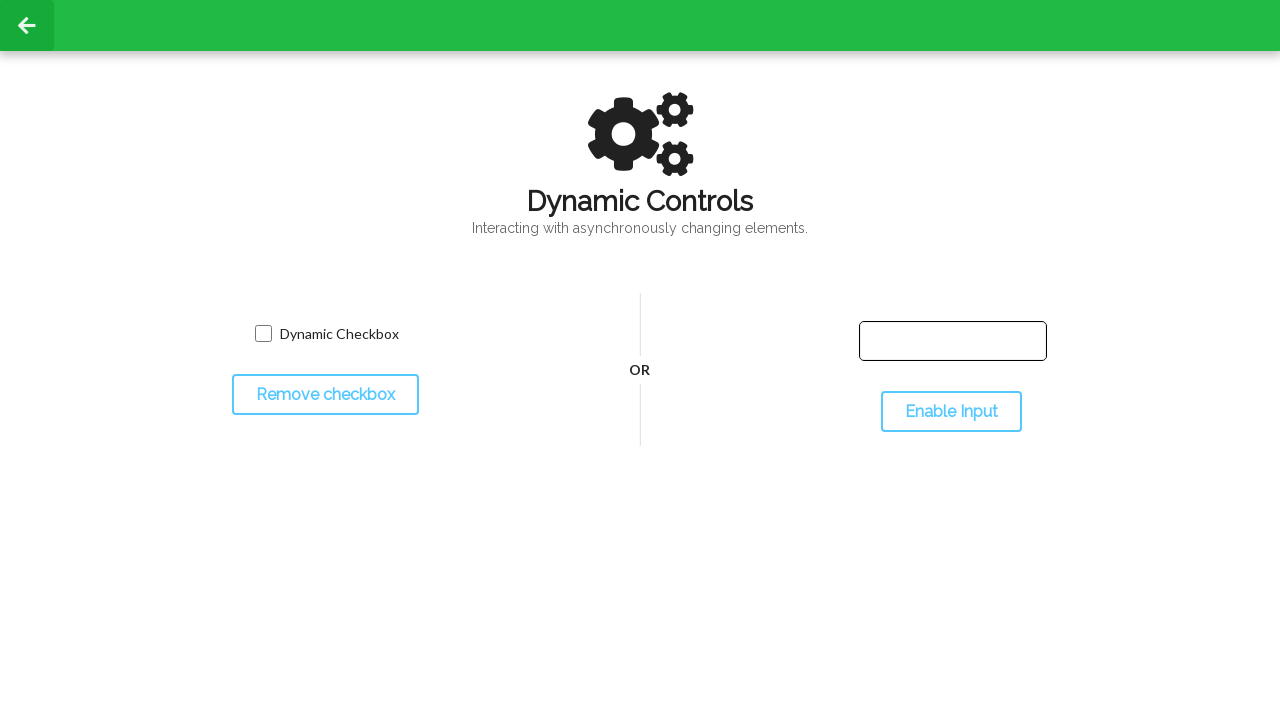

Clicked toggle button to hide checkbox at (325, 395) on #toggleCheckbox
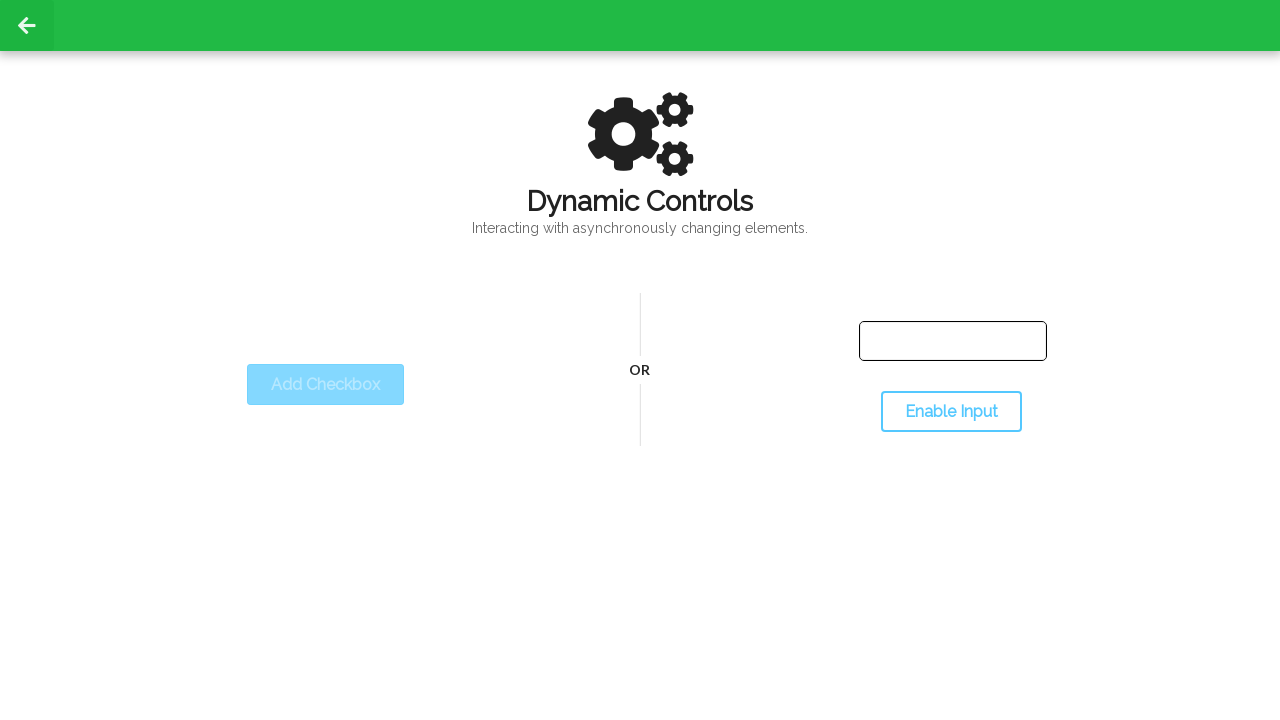

Checkbox disappeared after toggle
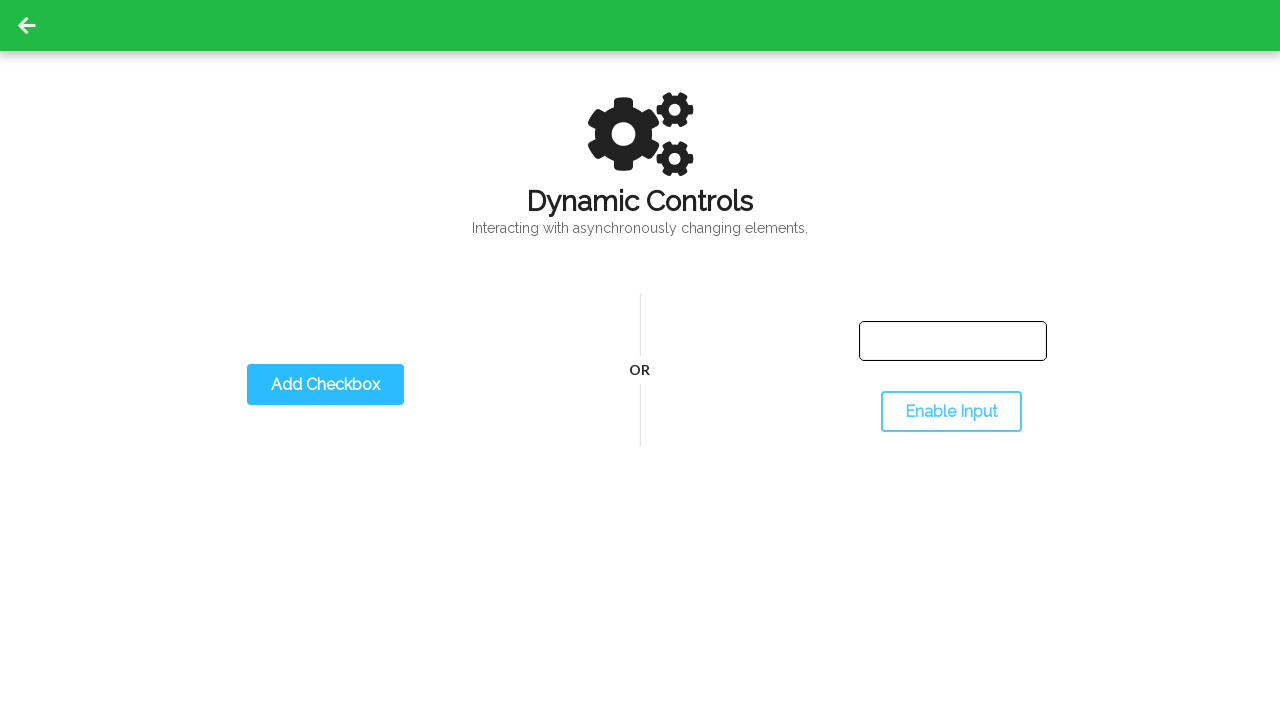

Clicked toggle button again to show checkbox at (325, 385) on #toggleCheckbox
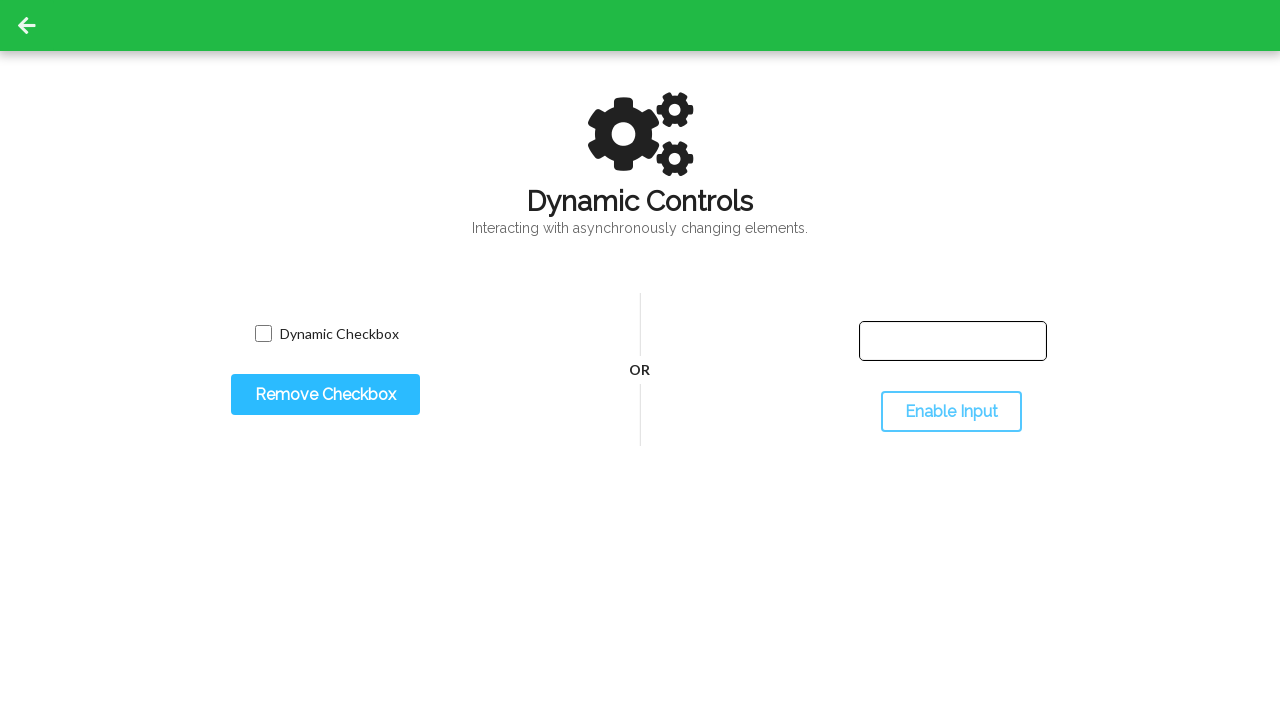

Checkbox reappeared and is now visible
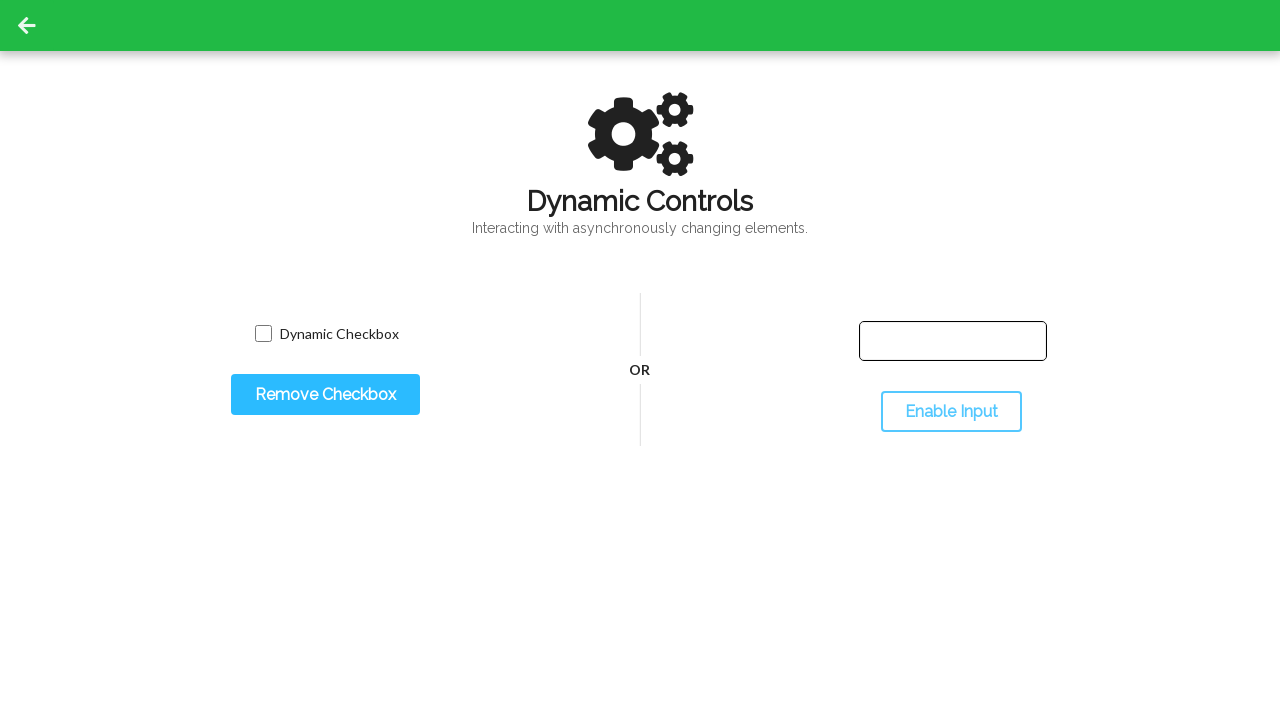

Clicked the dynamic checkbox at (263, 334) on input.willDisappear
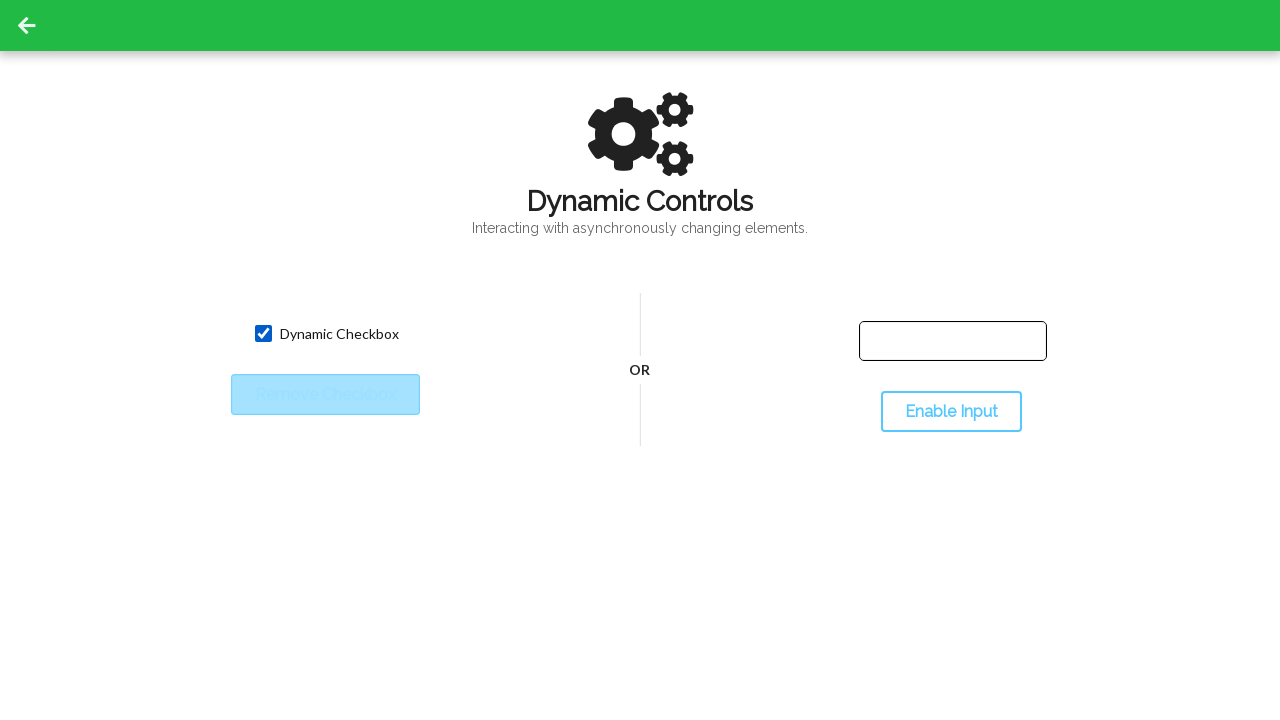

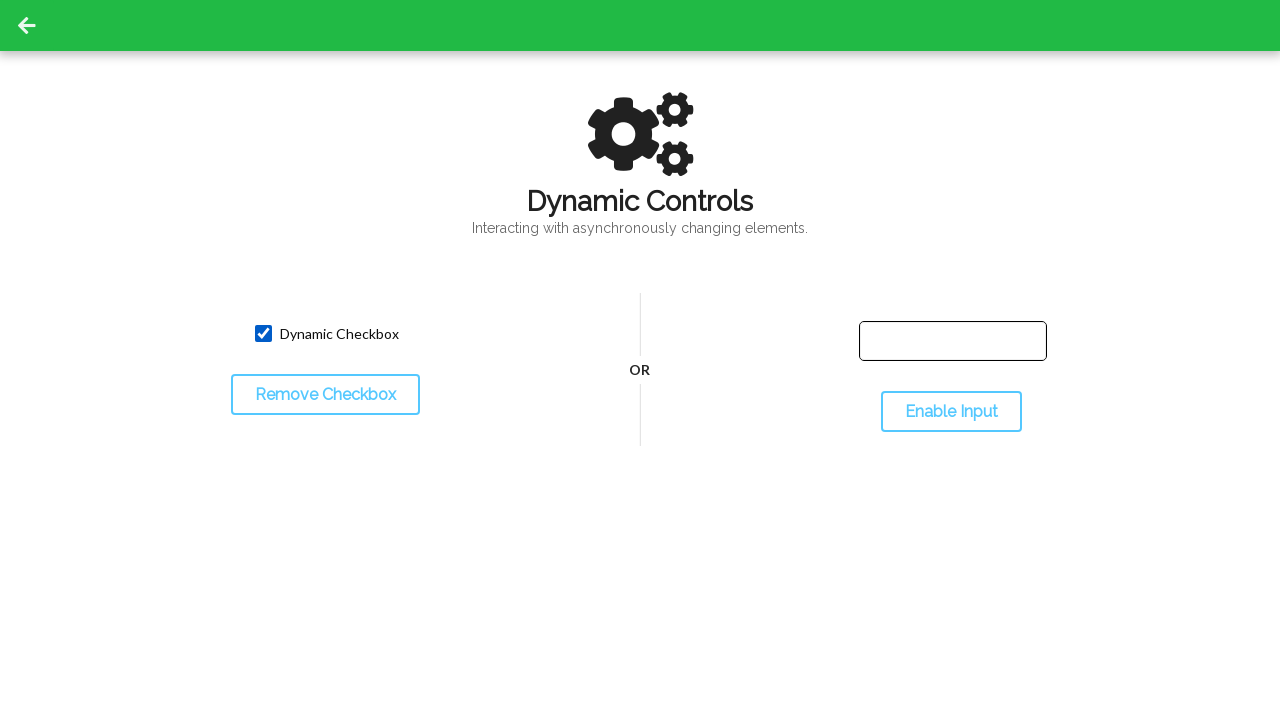